Tests adding text to an input field that already contains a value, appending to existing content.

Starting URL: http://guinea-pig.webdriver.io/

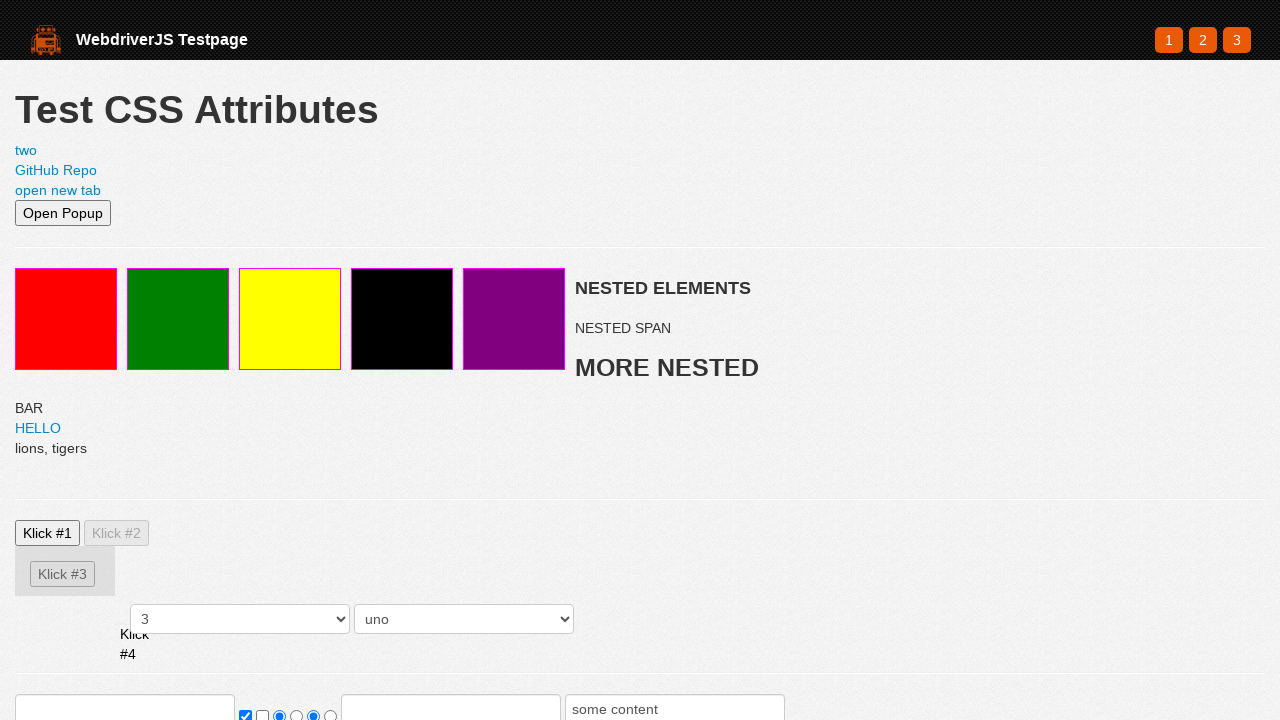

Located the input field element
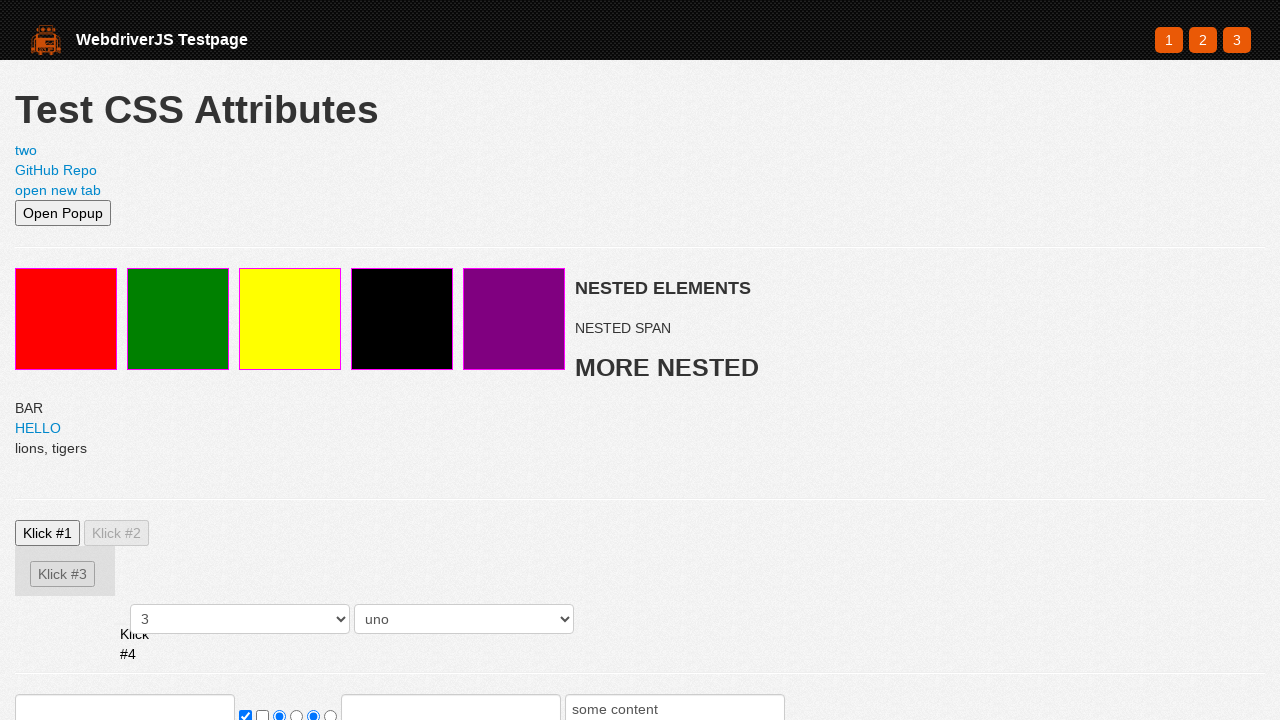

Moved cursor to end of input field on xpath=//html/body/section/form/input[1]
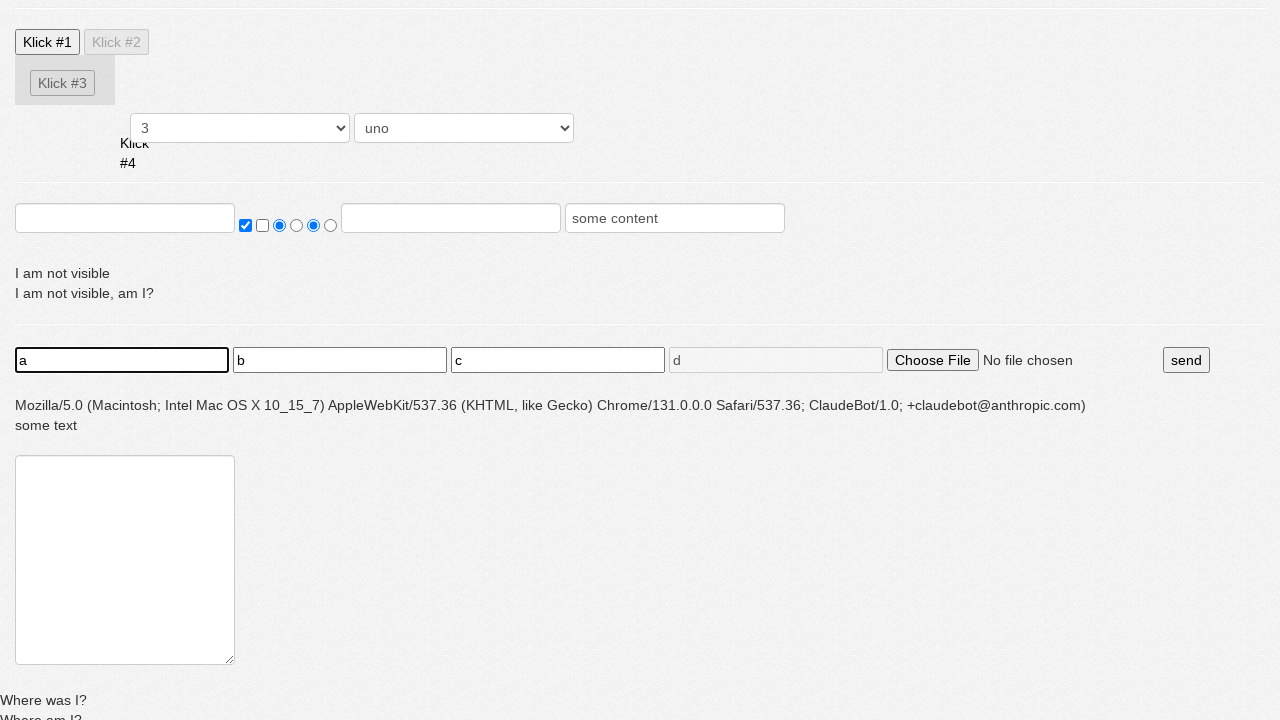

Typed 'bc' to append to existing input value on xpath=//html/body/section/form/input[1]
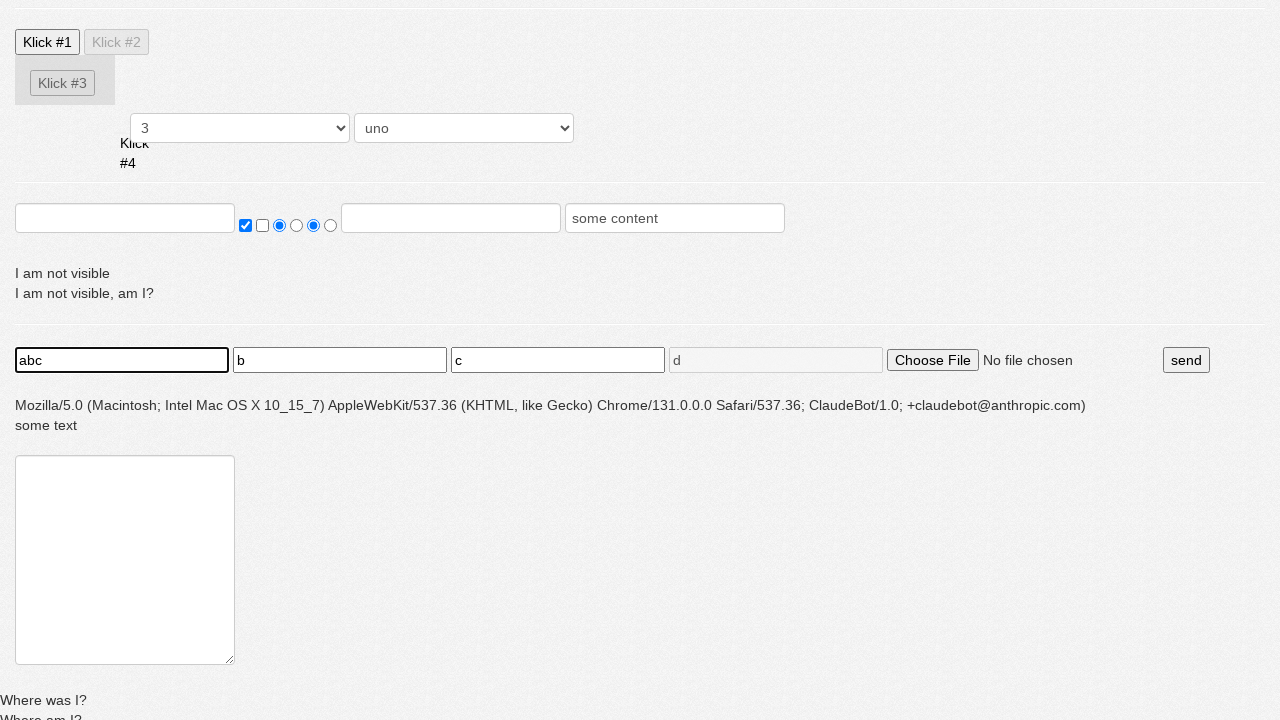

Verified input field contains 'abc'
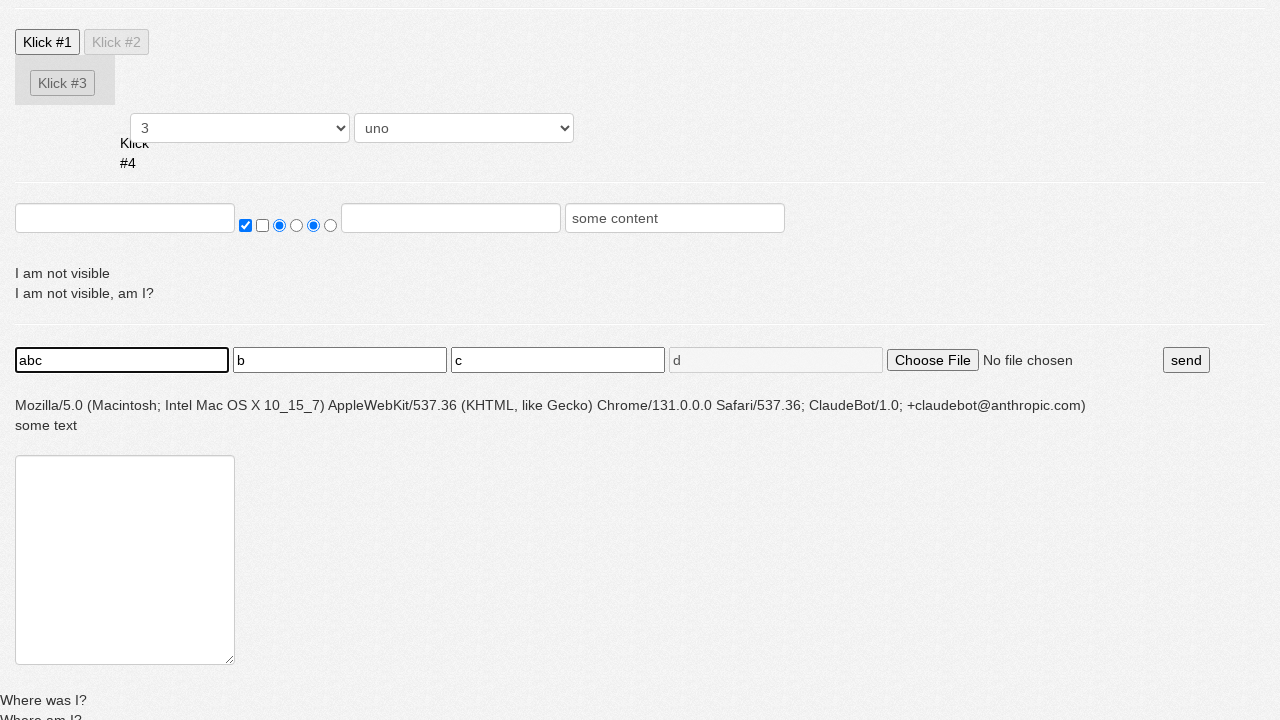

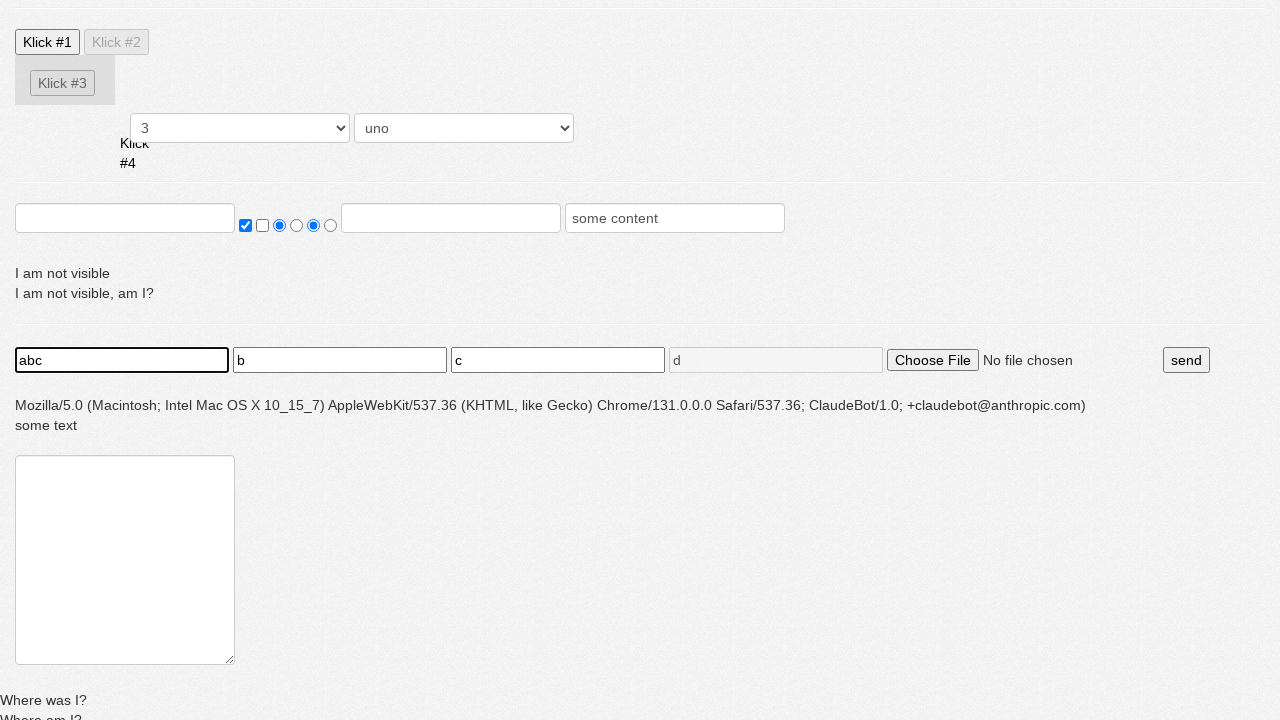